Tests iframe interaction and alert handling by switching to an iframe, clicking a button to trigger a confirmation alert, dismissing it, and then switching back to the main content

Starting URL: https://www.w3schools.com/js/tryit.asp?filename=tryjs_confirm

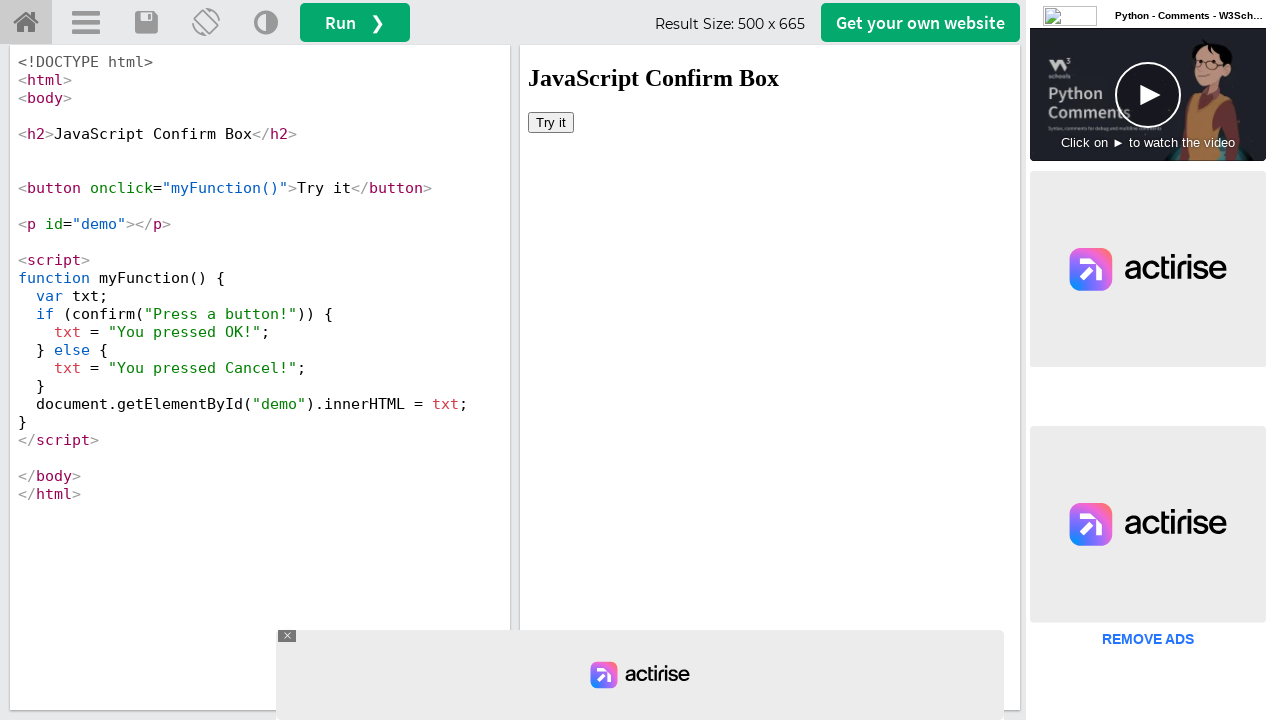

Located iframe with id 'iframeResult'
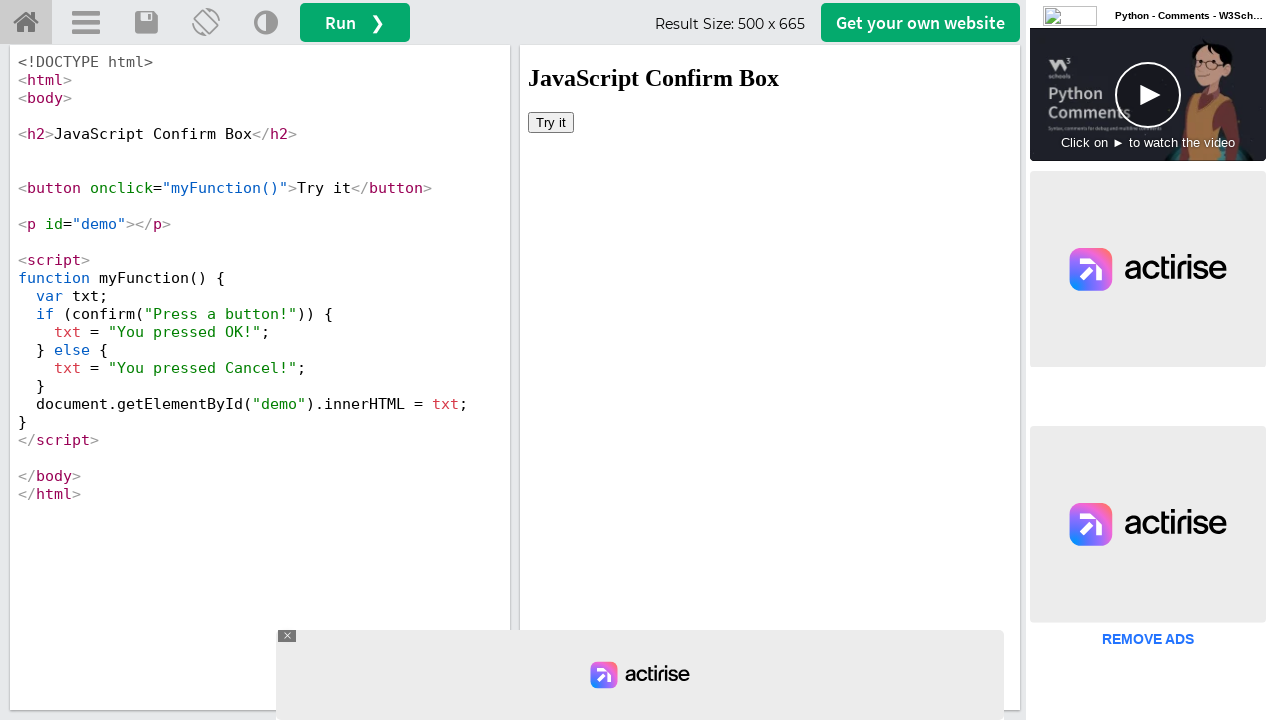

Clicked 'Try it' button inside iframe to trigger confirmation alert at (551, 122) on iframe#iframeResult >> internal:control=enter-frame >> button:text('Try it')
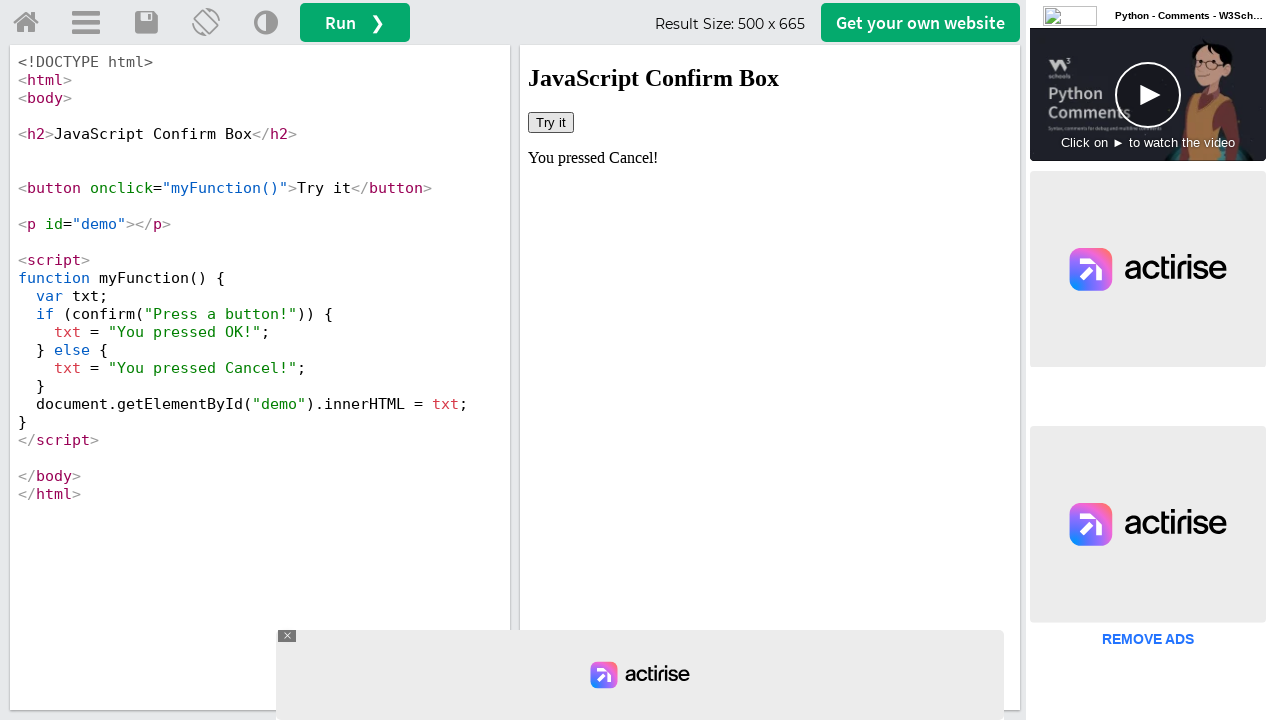

Set up dialog handler to dismiss confirmation alert
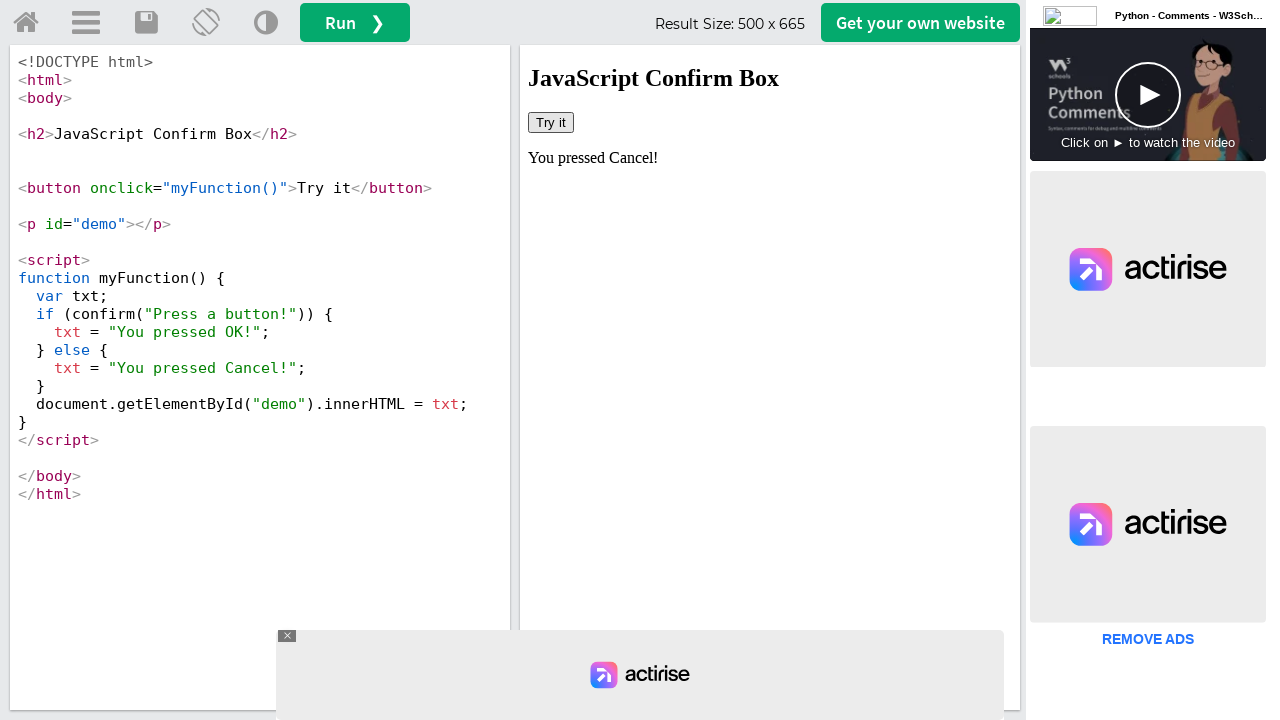

Retrieved text content from demo paragraph inside iframe
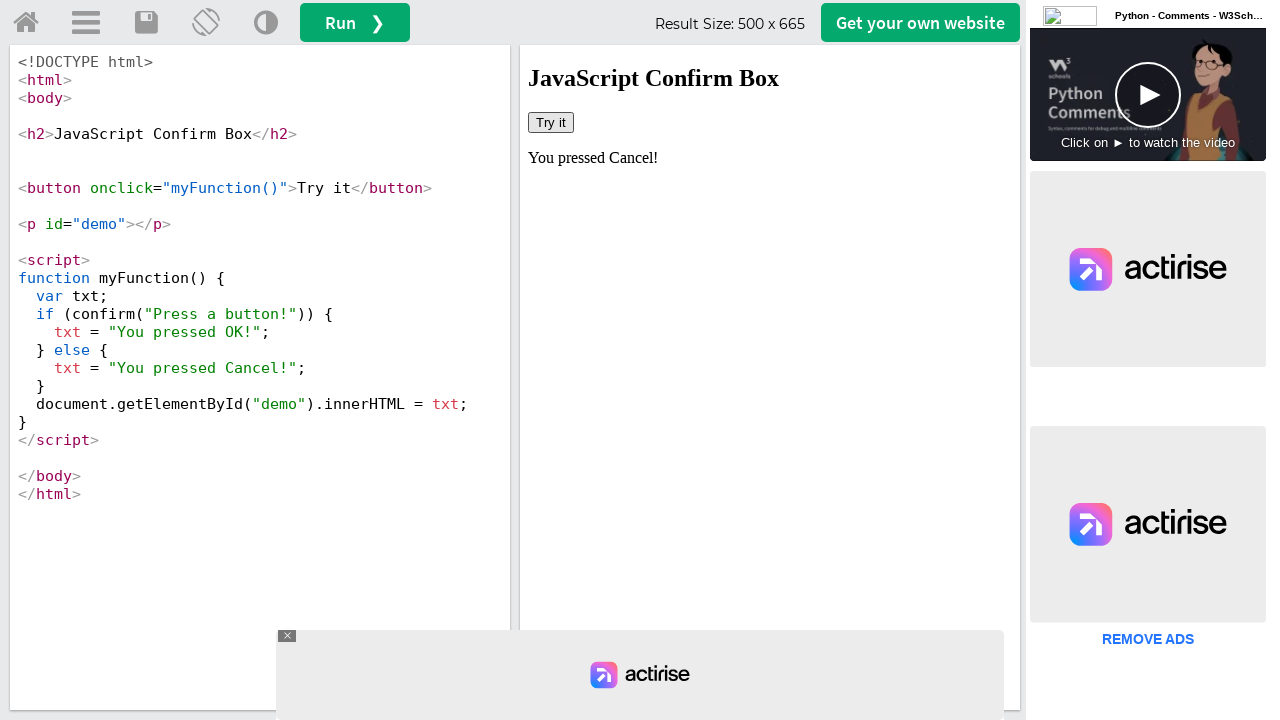

Retrieved frame size text from main content area
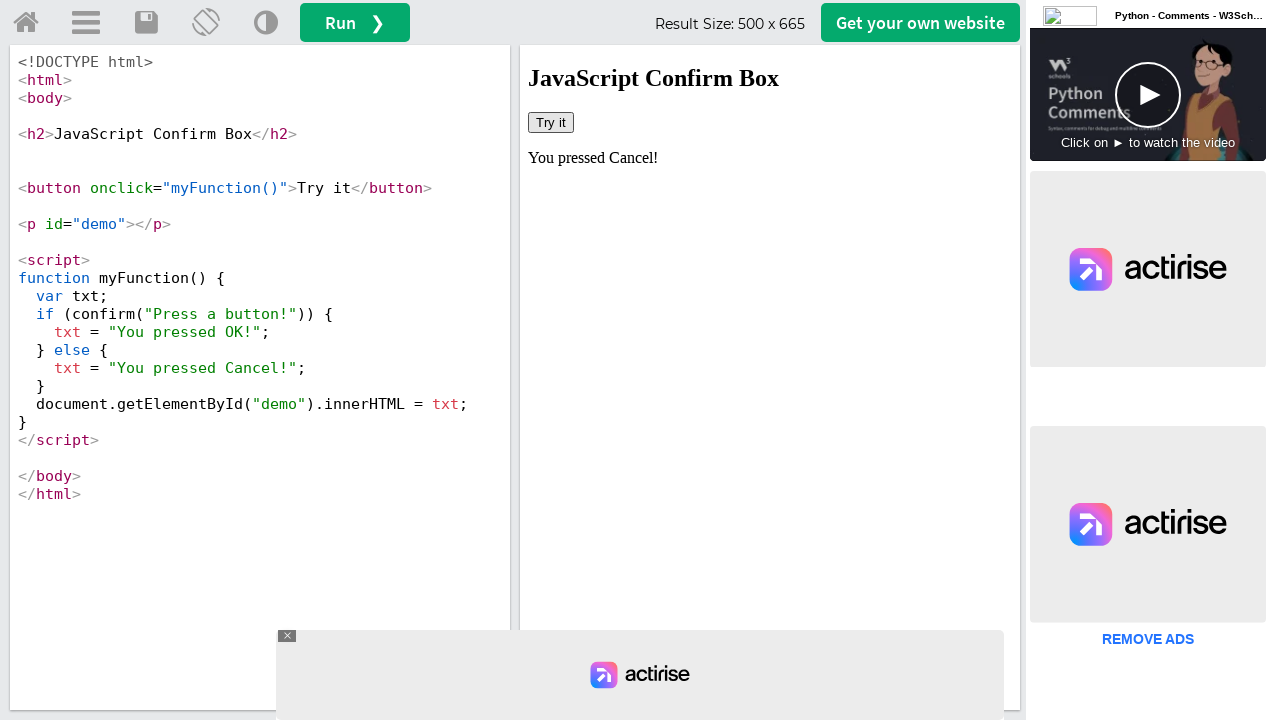

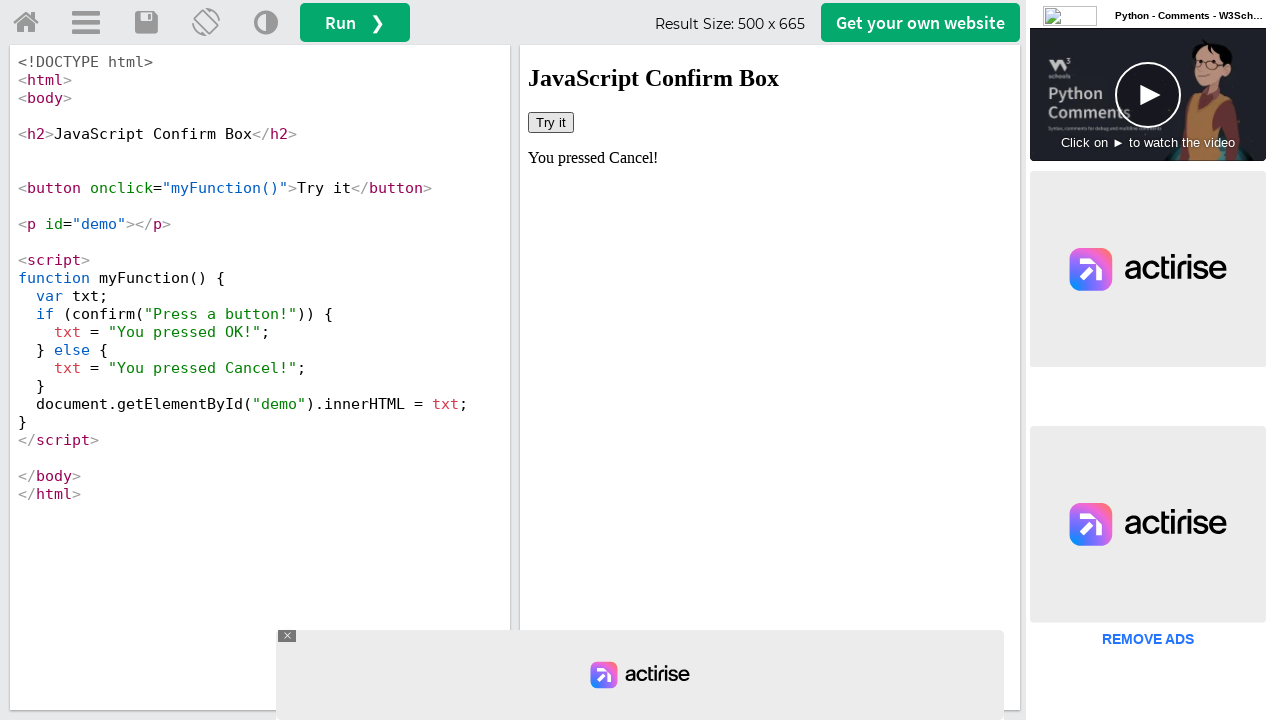